Navigates to Hacker News and verifies that posts are displayed, then clicks the "More" link to navigate to the next page of posts

Starting URL: https://news.ycombinator.com/

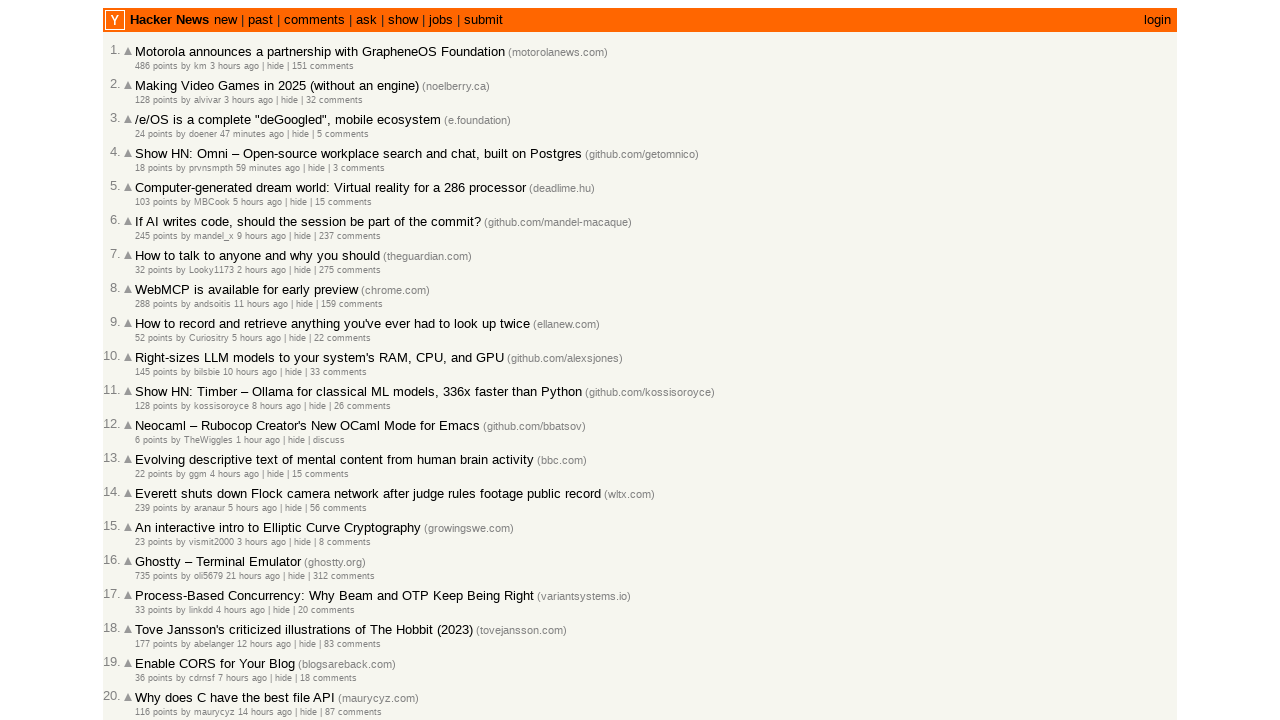

Waited for posts to load on Hacker News homepage
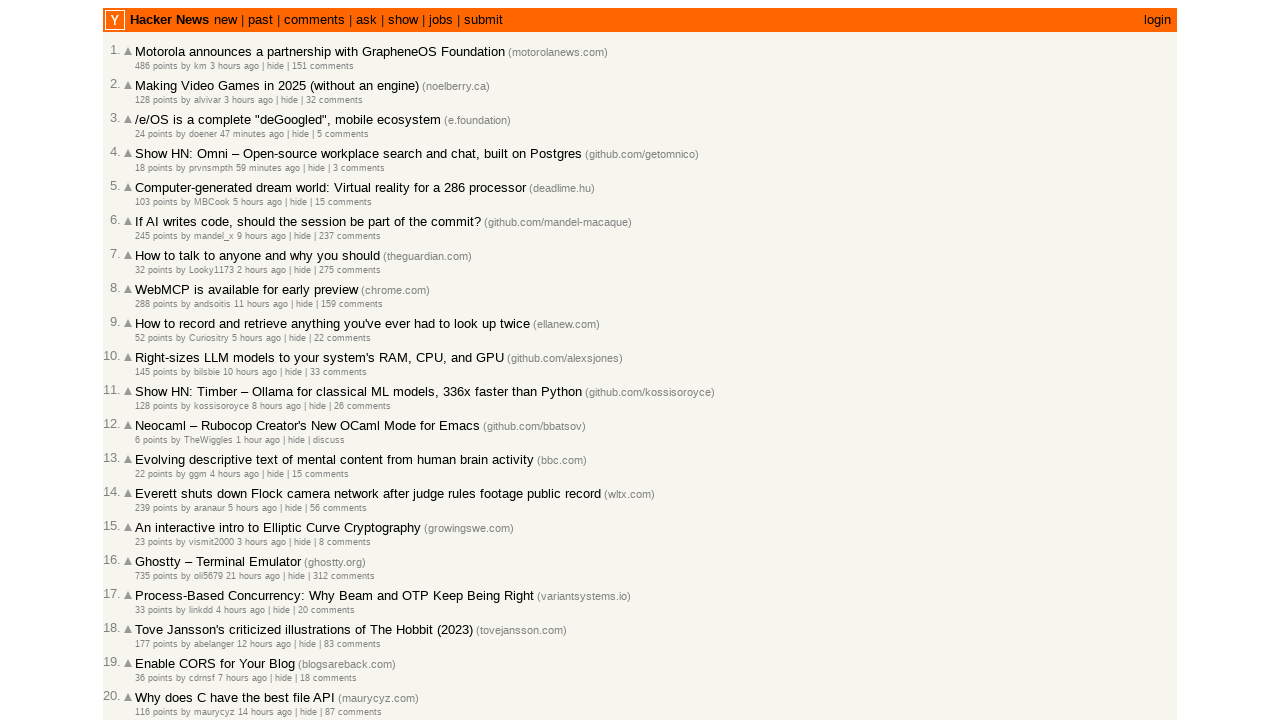

Clicked the 'More' link to navigate to next page of posts at (149, 616) on .morelink
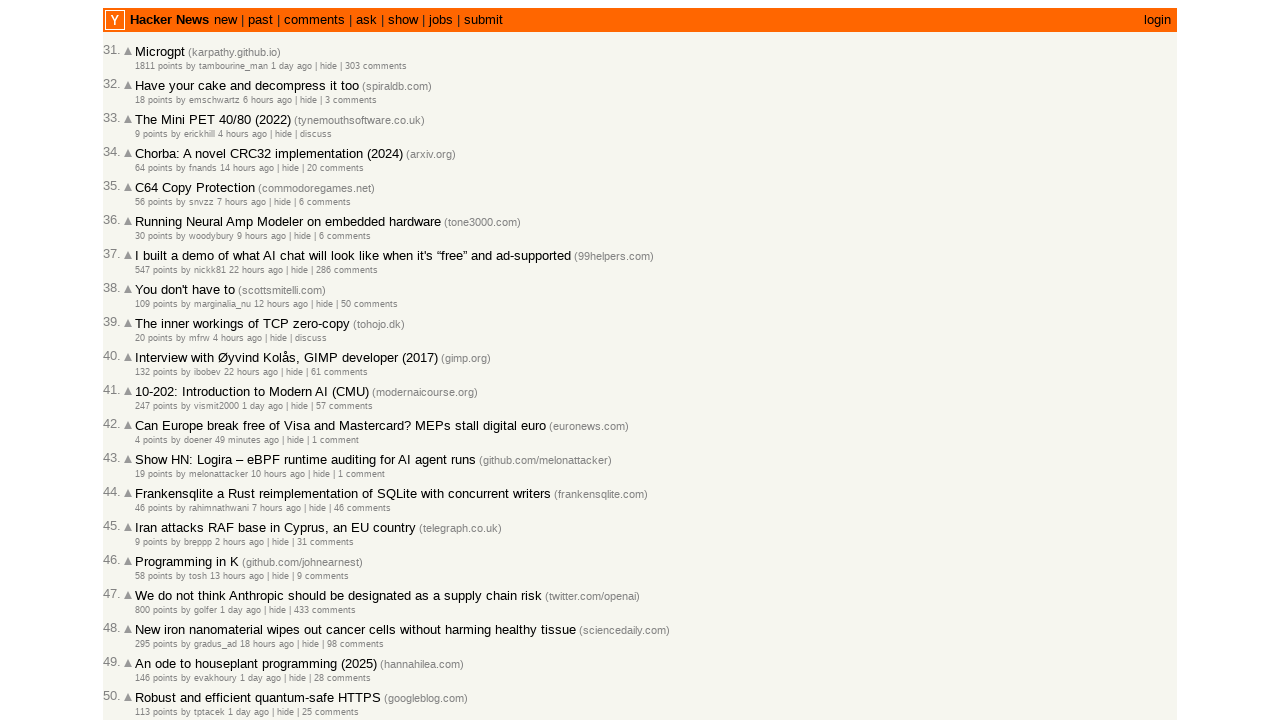

Waited for posts to load on the next page
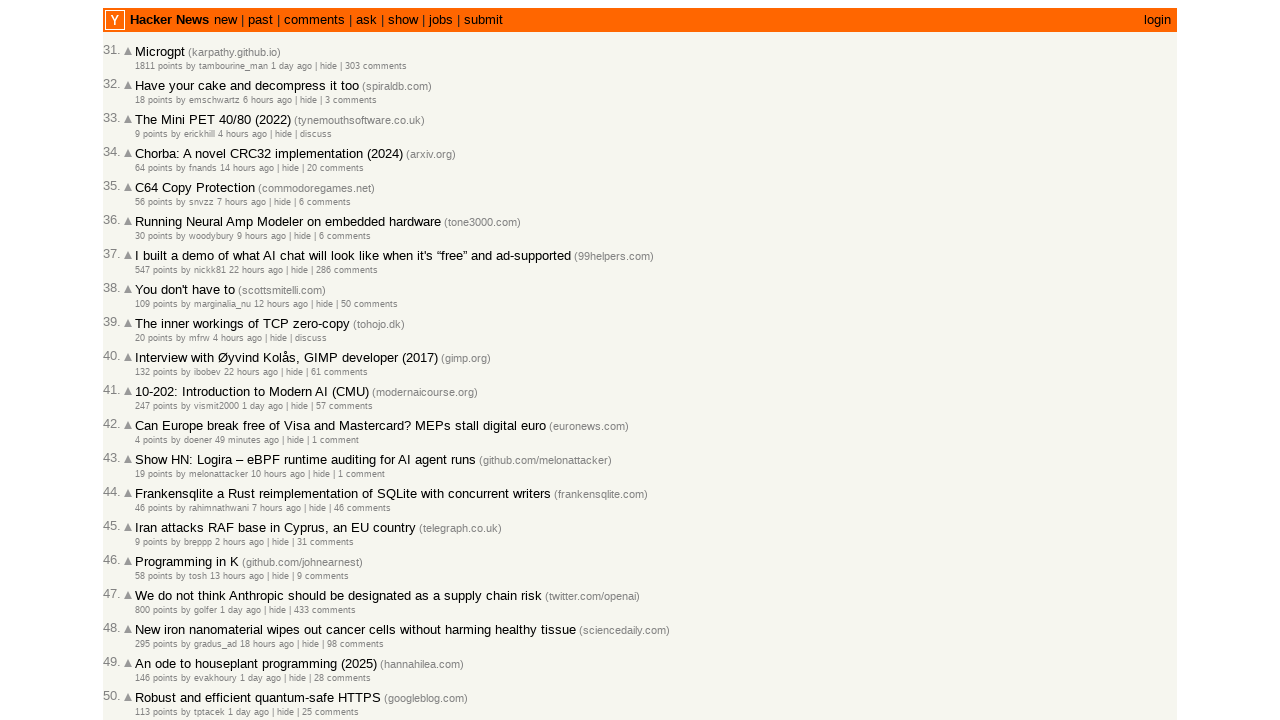

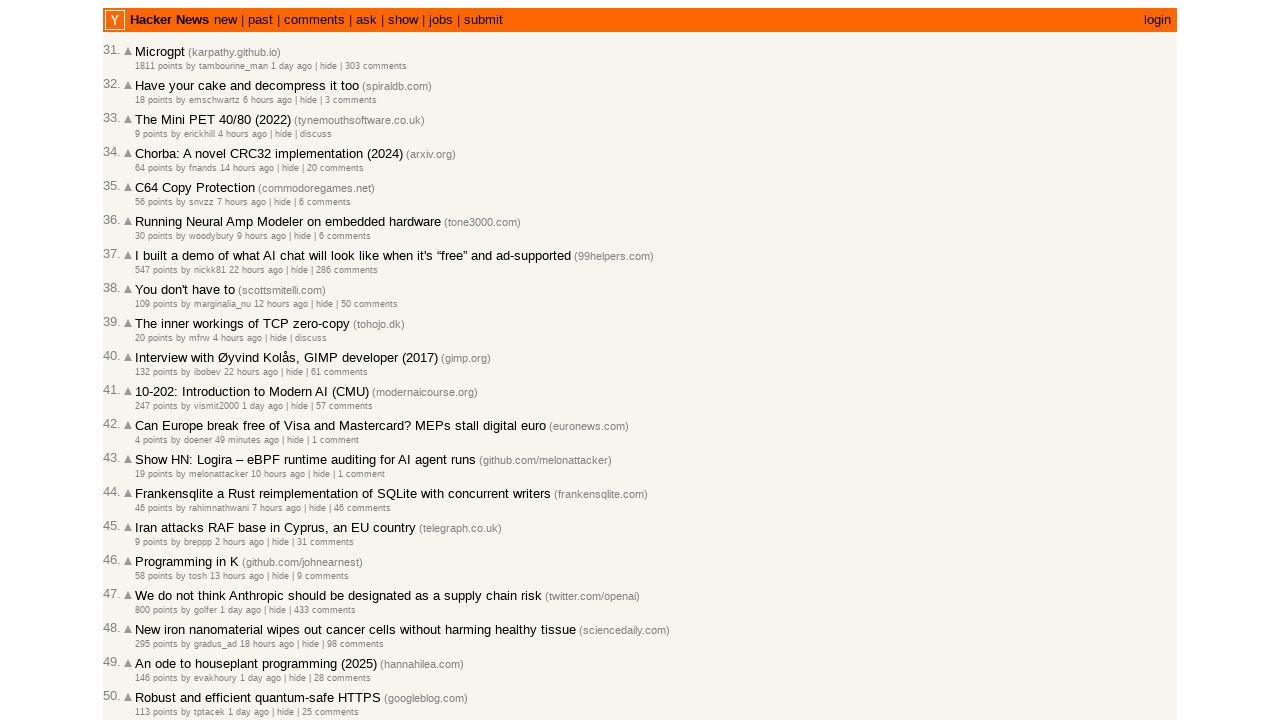